Tests searching for clothes and comparing the quantity of products with the category count

Starting URL: https://intershop5.skillbox.ru

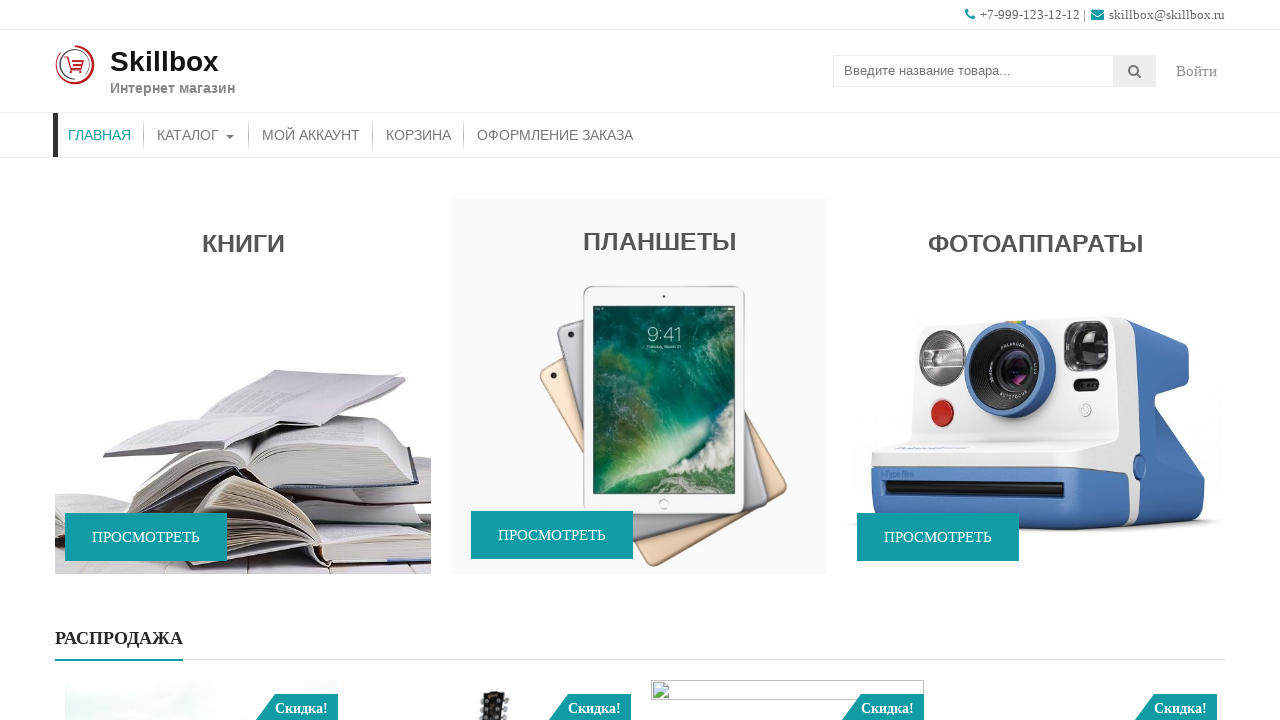

Clicked on catalog menu item at (196, 135) on (//li[@id='menu-item-46']//a)[1]
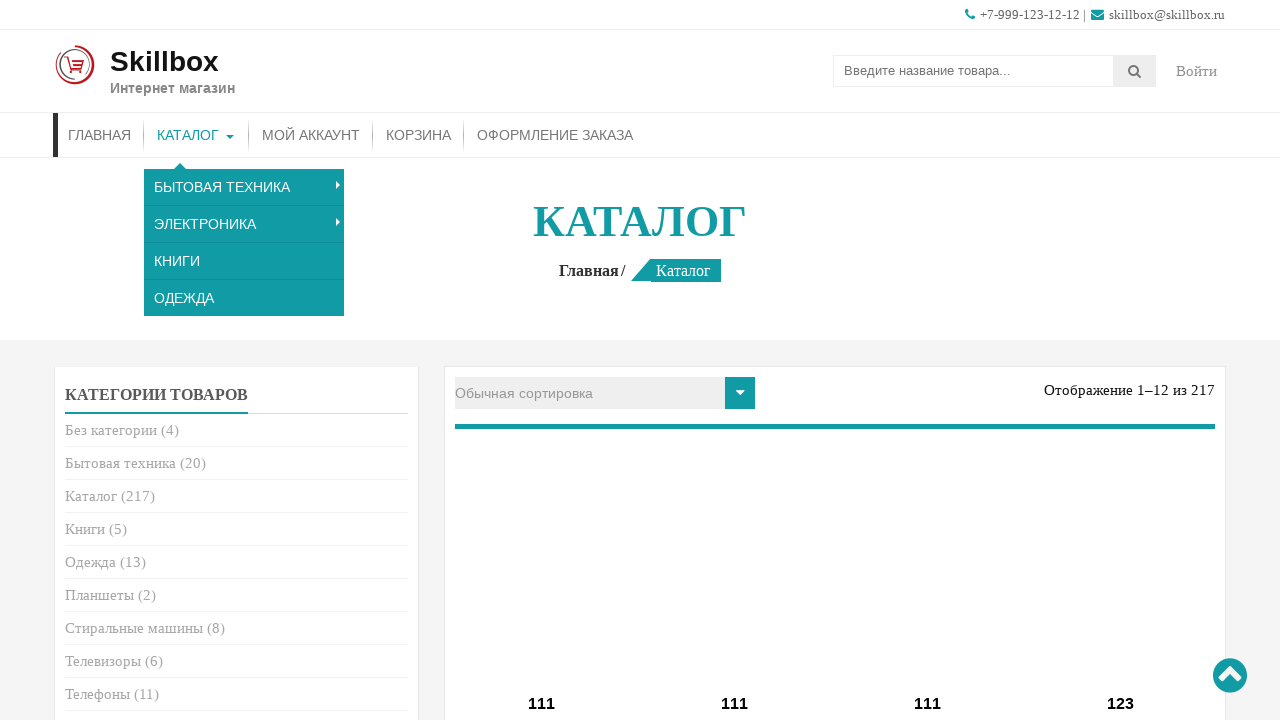

Filled search field with 'Одежда' (clothes) on input.search-field
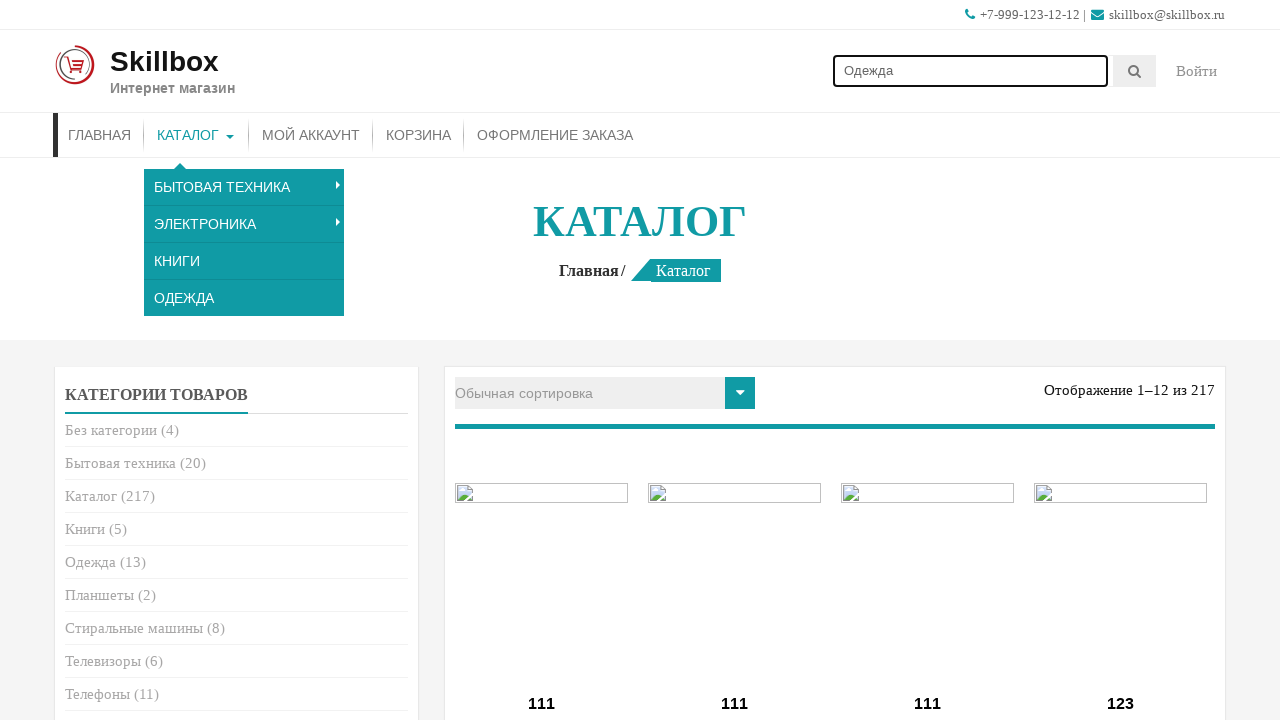

Clicked search button to search for clothes at (1135, 71) on button.searchsubmit
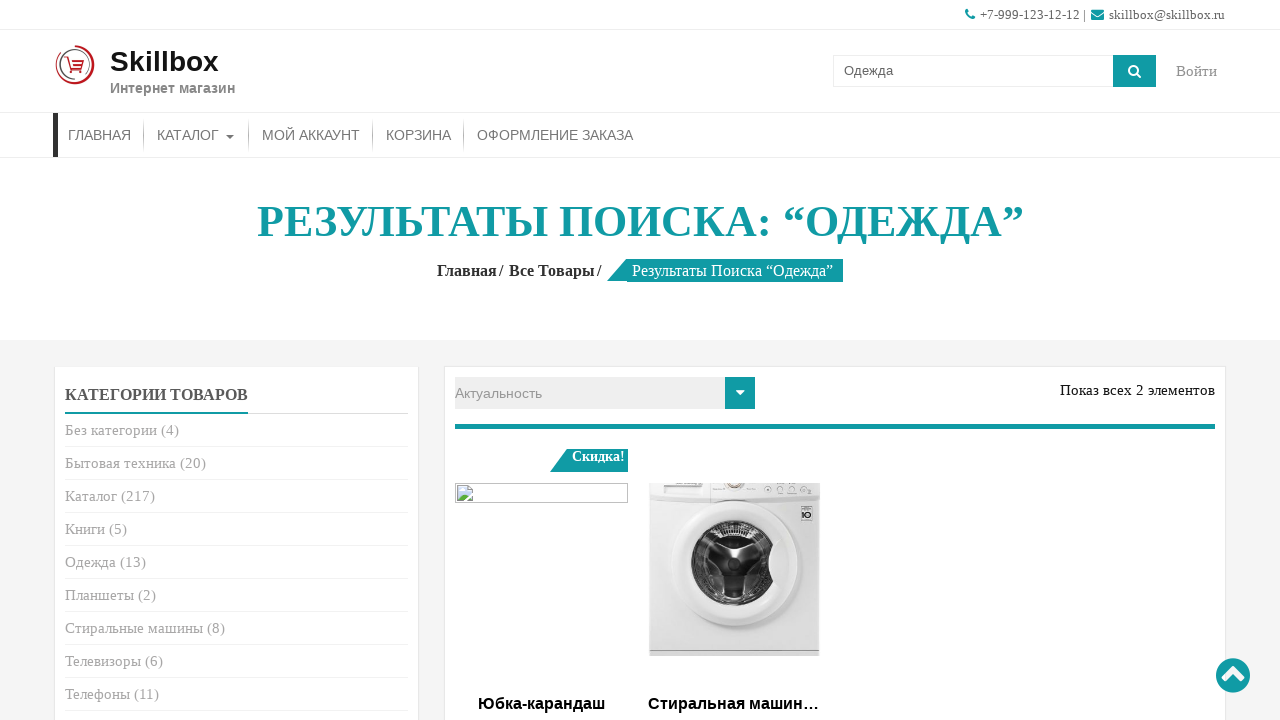

Search results loaded and page title appeared
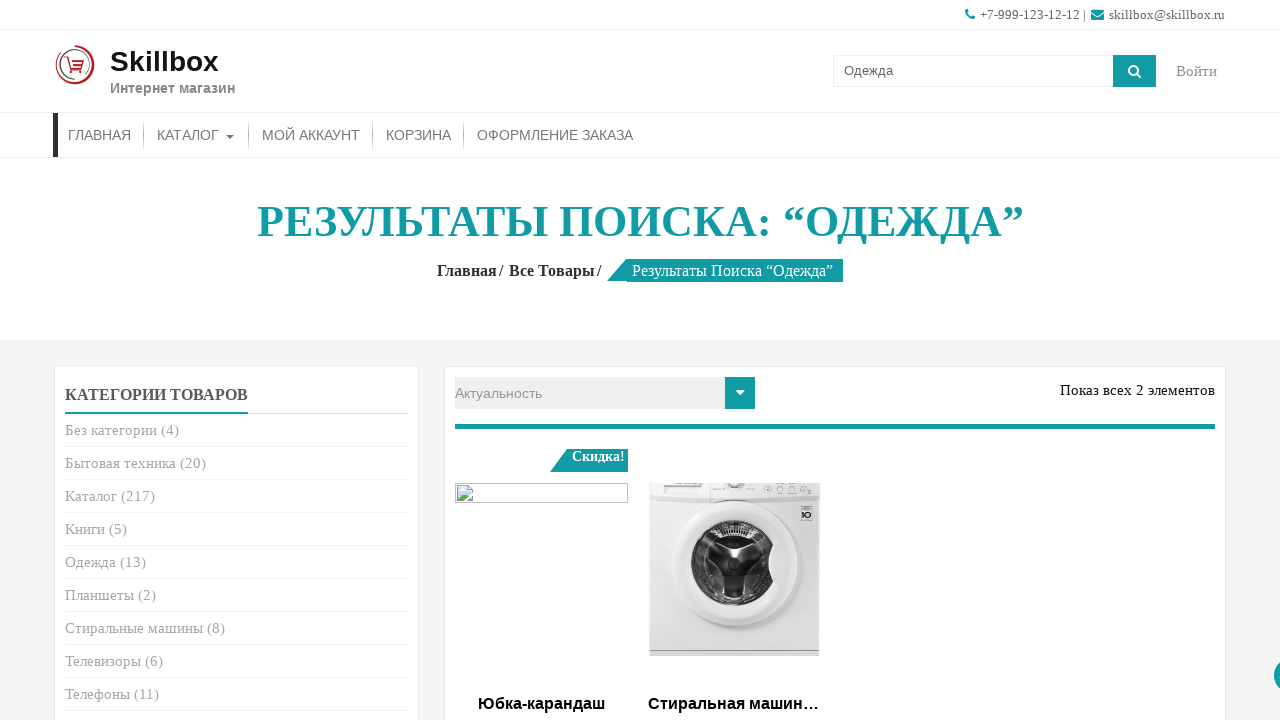

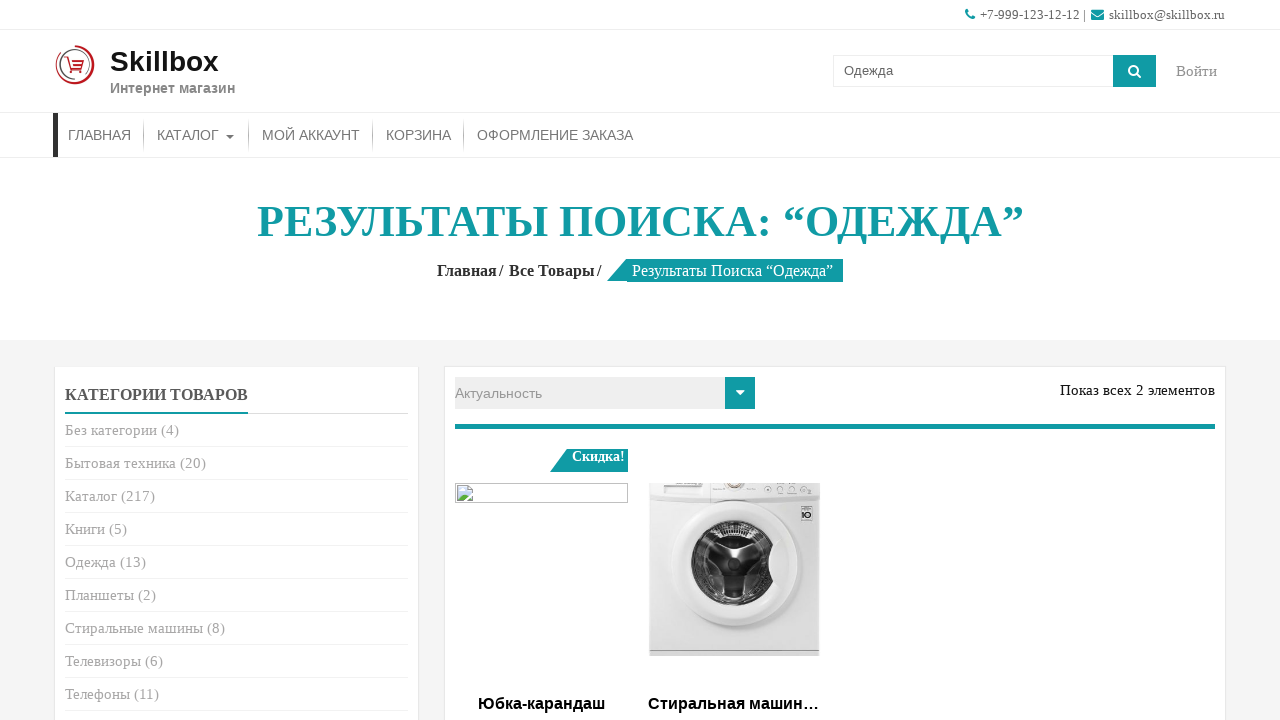